Solves a math problem by extracting a value from an element attribute, calculating the result, and filling a form with the answer along with selecting checkboxes/radio buttons

Starting URL: http://suninjuly.github.io/get_attribute.html

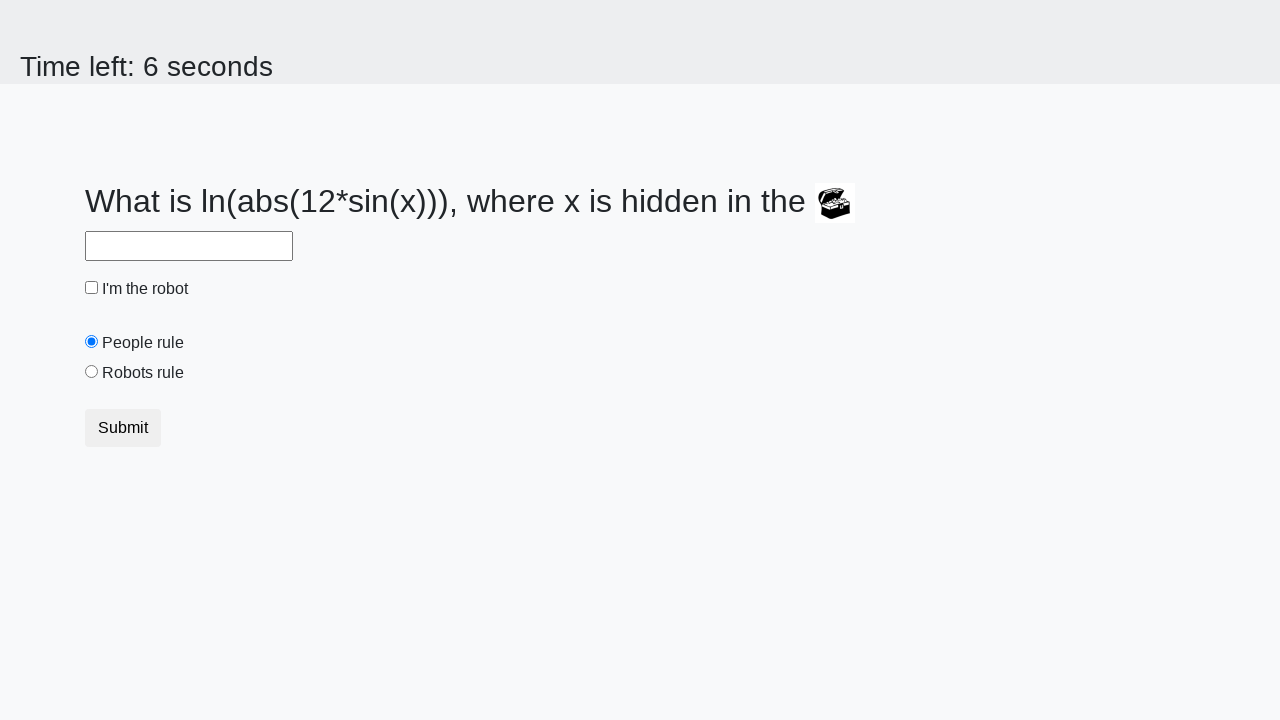

Located treasure element
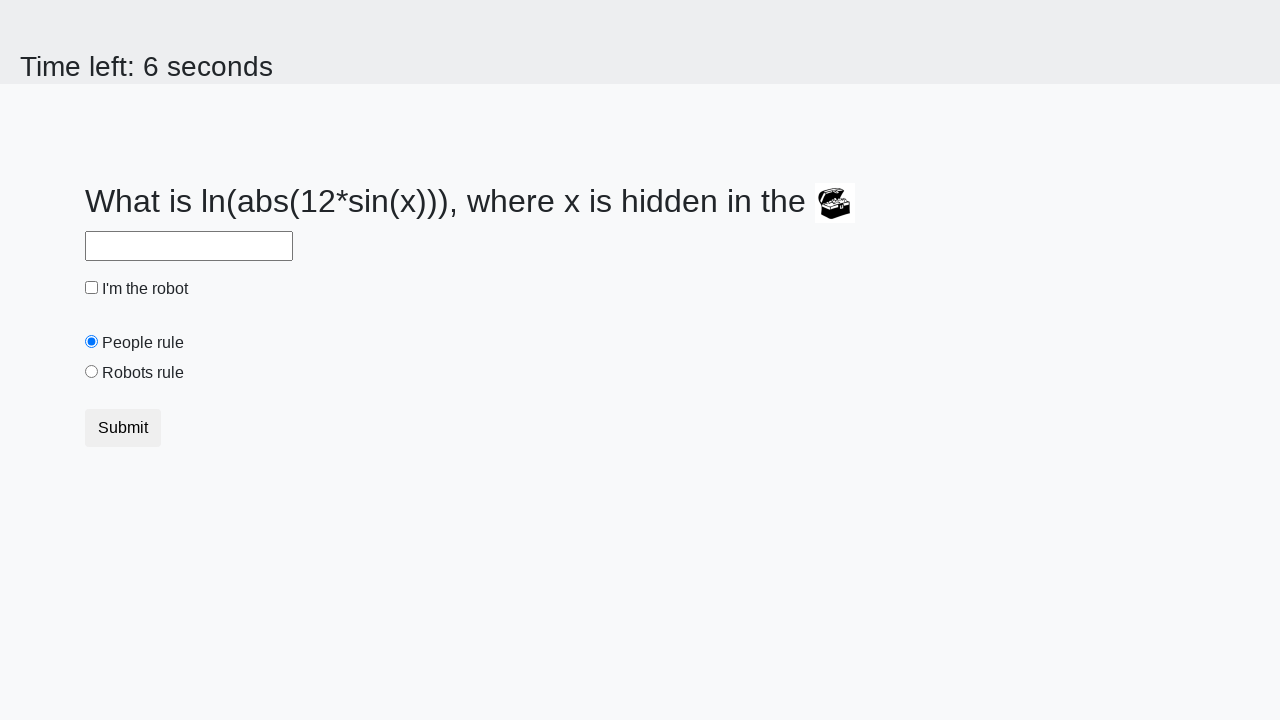

Extracted valuex attribute: 644
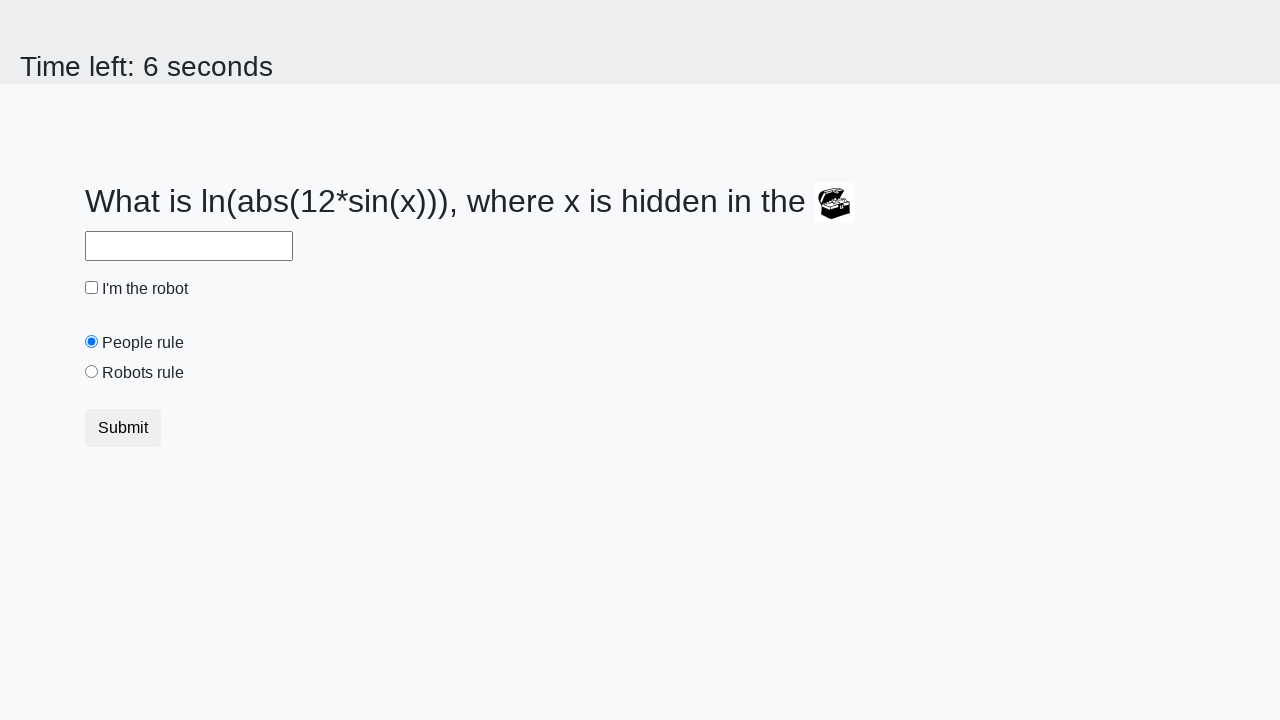

Calculated result: -1.1460478601263941
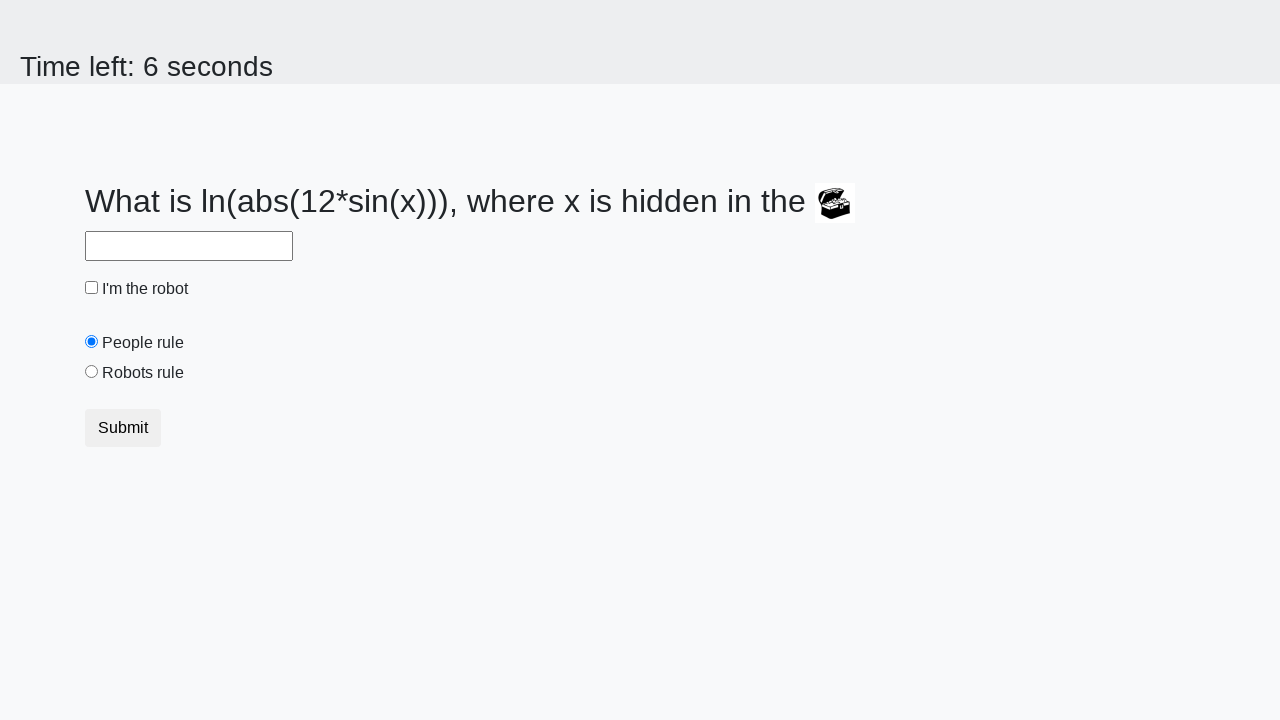

Filled required input field with calculated value: -1.1460478601263941 on input[required]
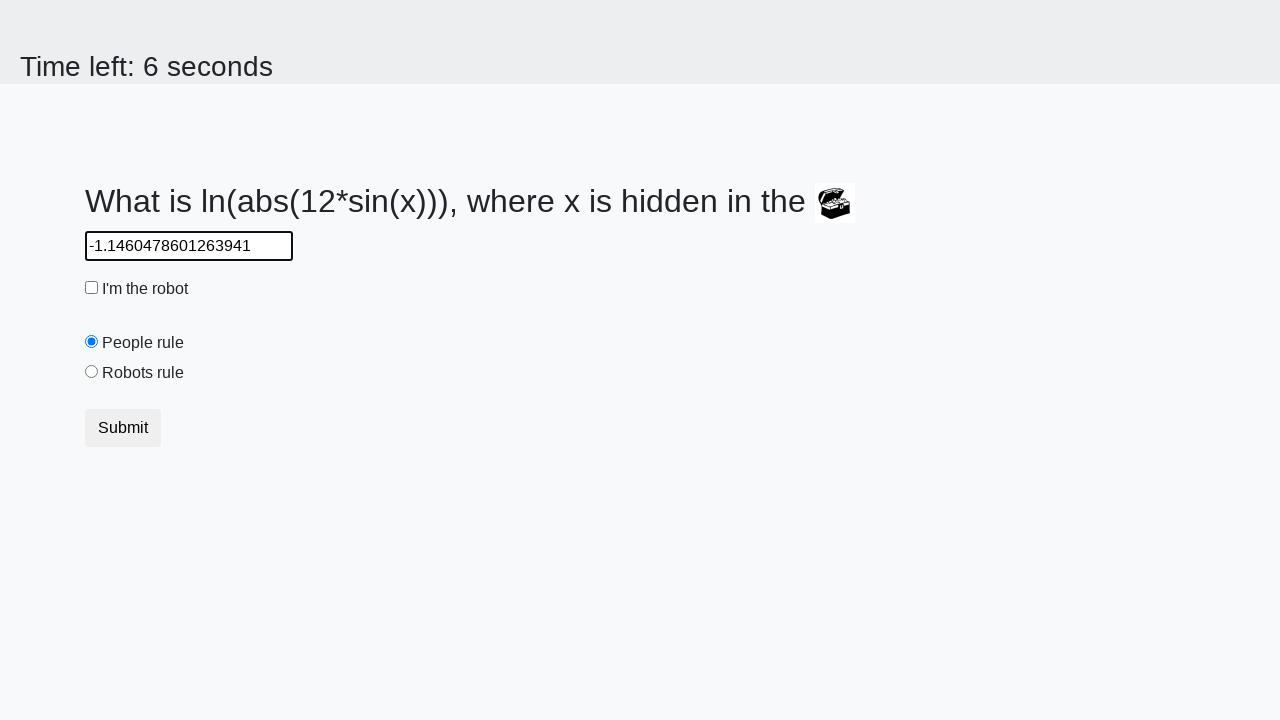

Clicked robot checkbox at (92, 288) on #robotCheckbox
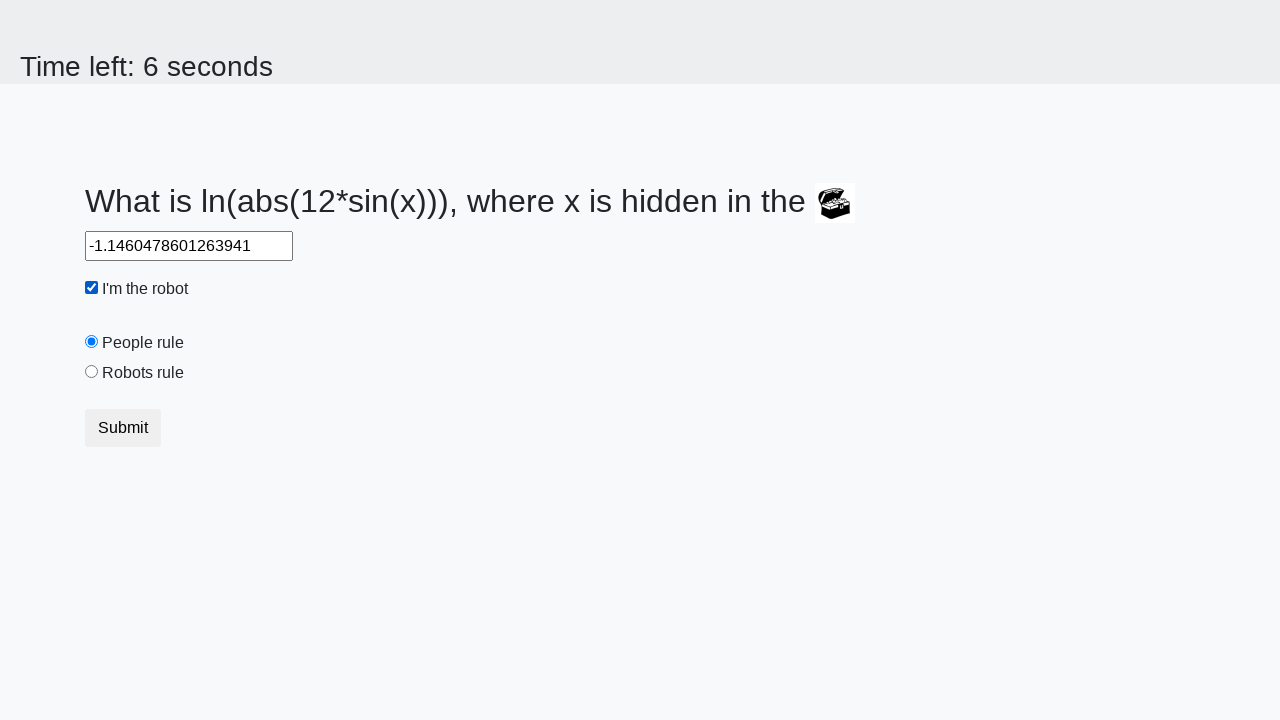

Selected robots radio button at (92, 372) on [value='robots']
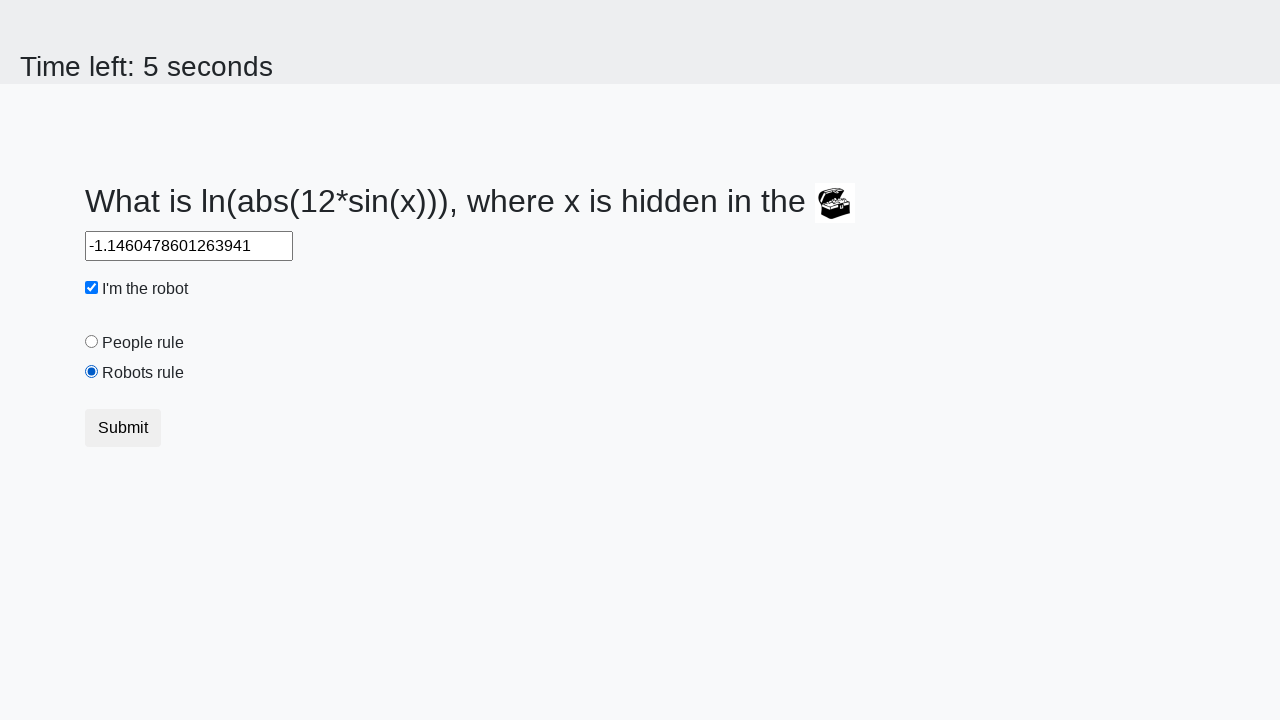

Clicked submit button at (123, 428) on .btn.btn-default
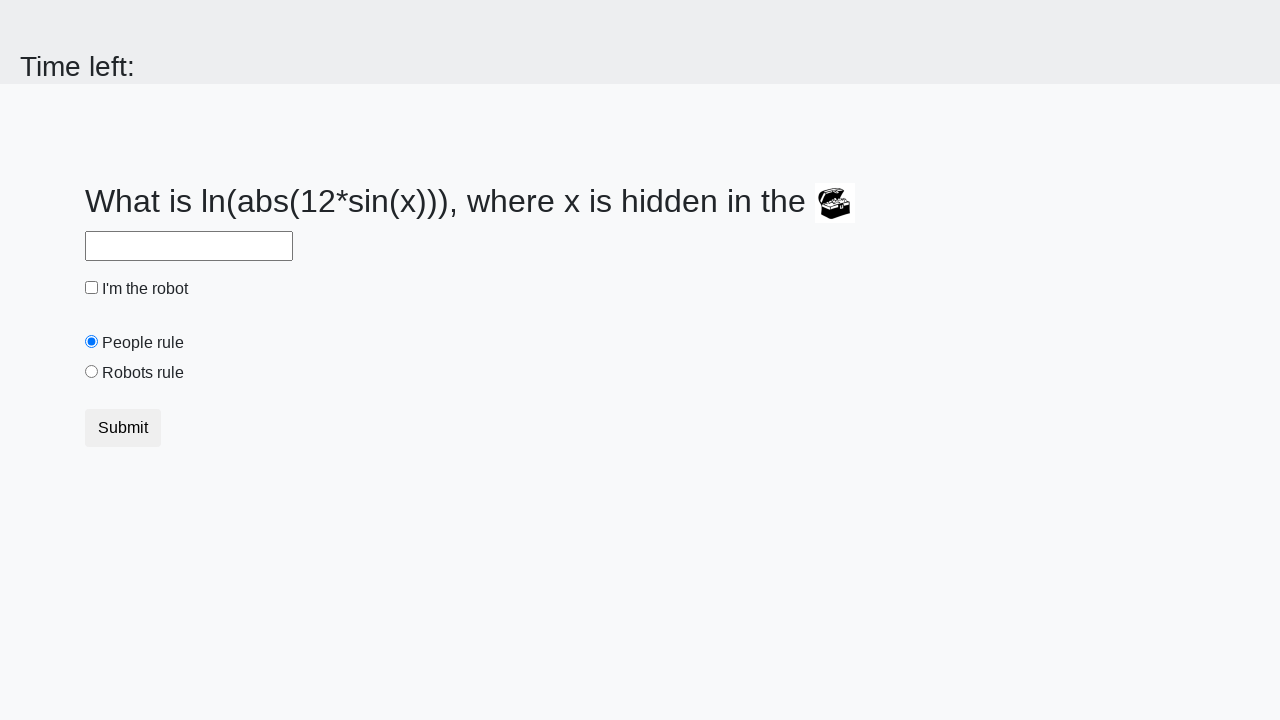

Waited for result page to load
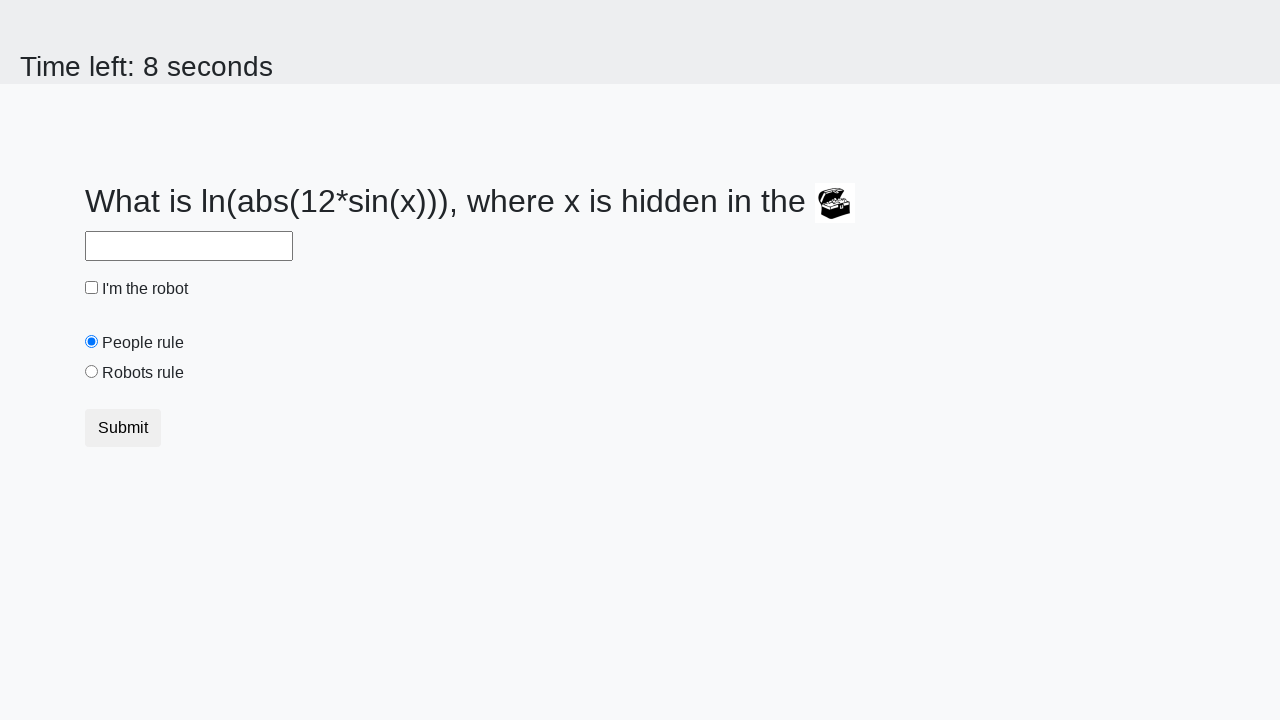

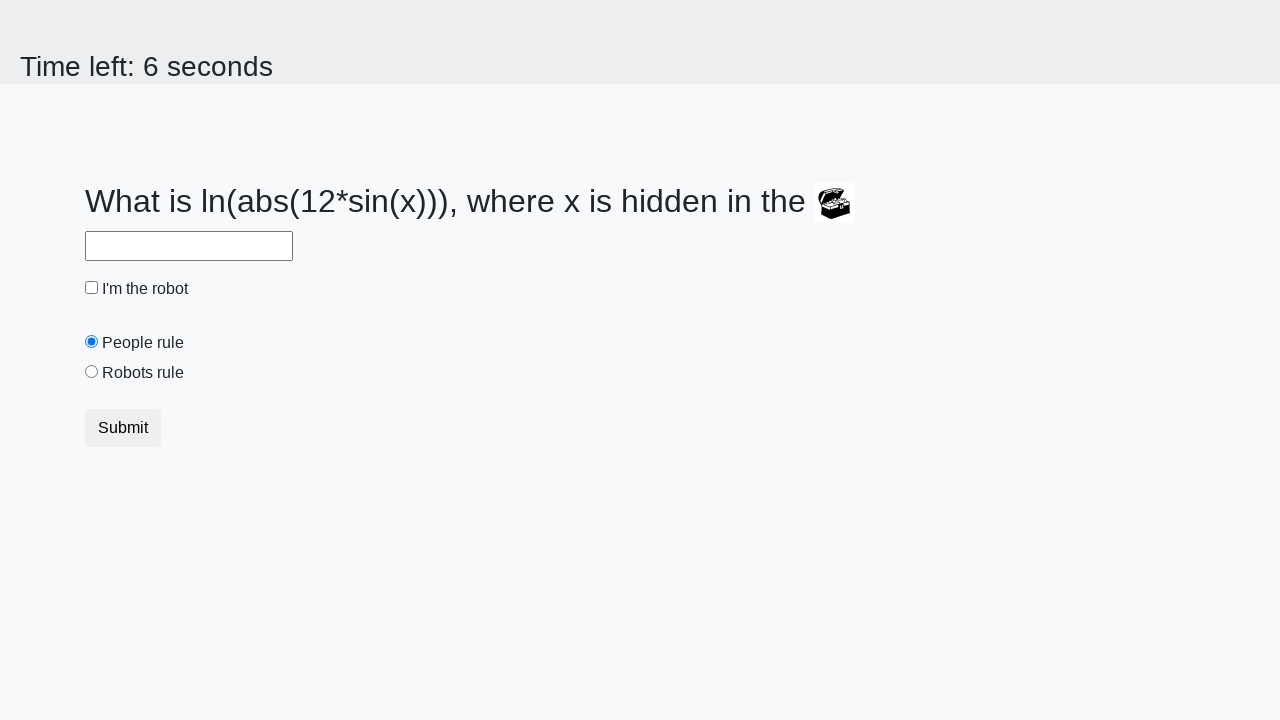